Tests window handling functionality by opening a new window, switching between windows, and verifying page content in each window

Starting URL: https://the-internet.herokuapp.com/windows

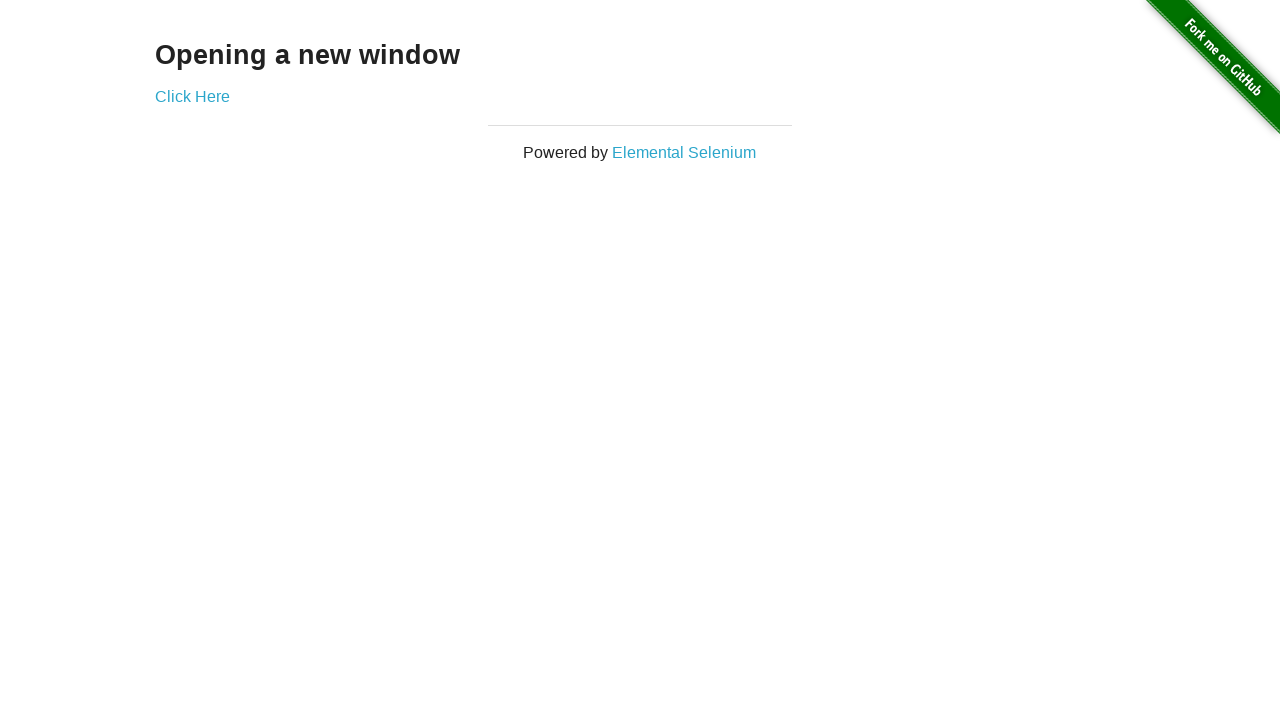

Stored reference to first page (initial window)
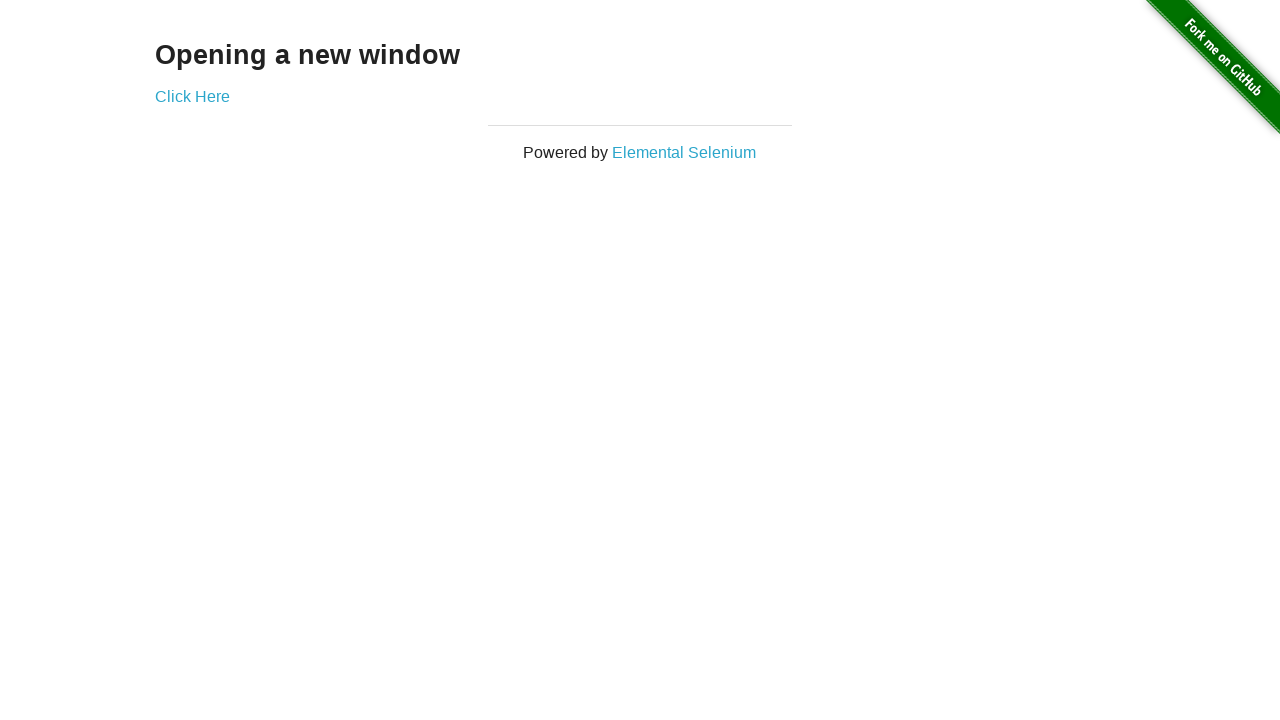

Retrieved heading text from first page
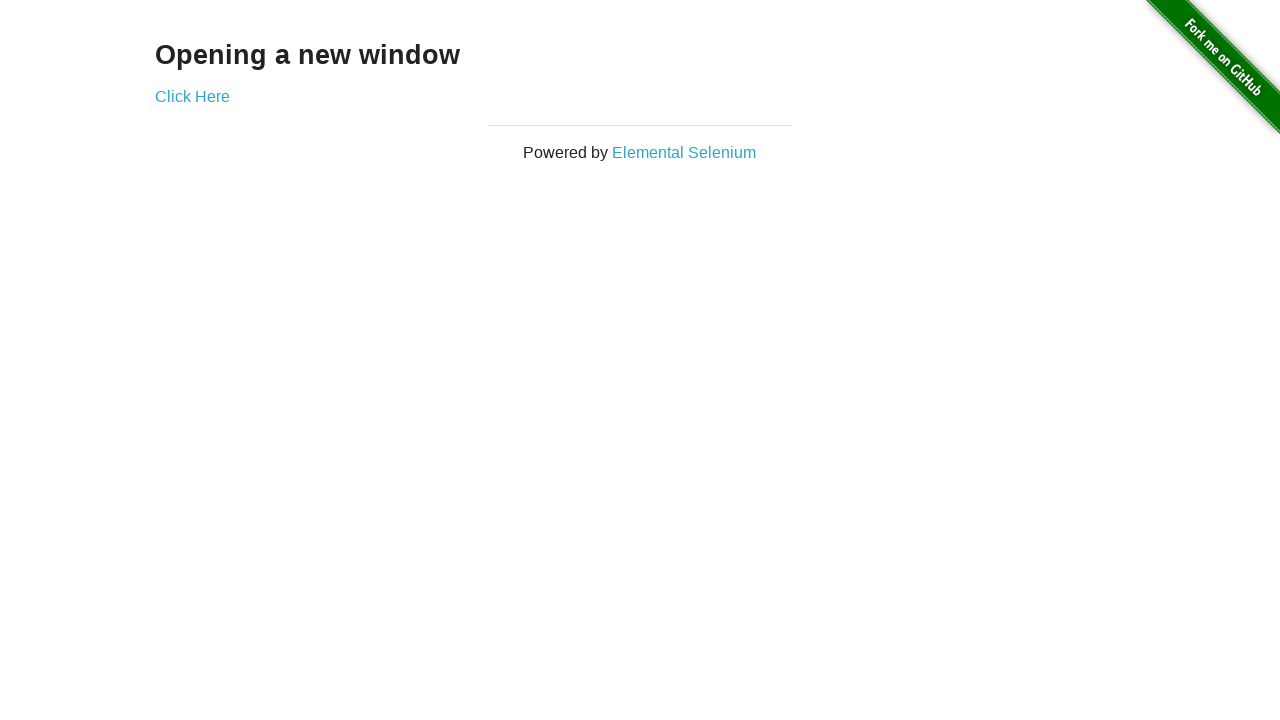

Verified heading text matches 'Opening a new window'
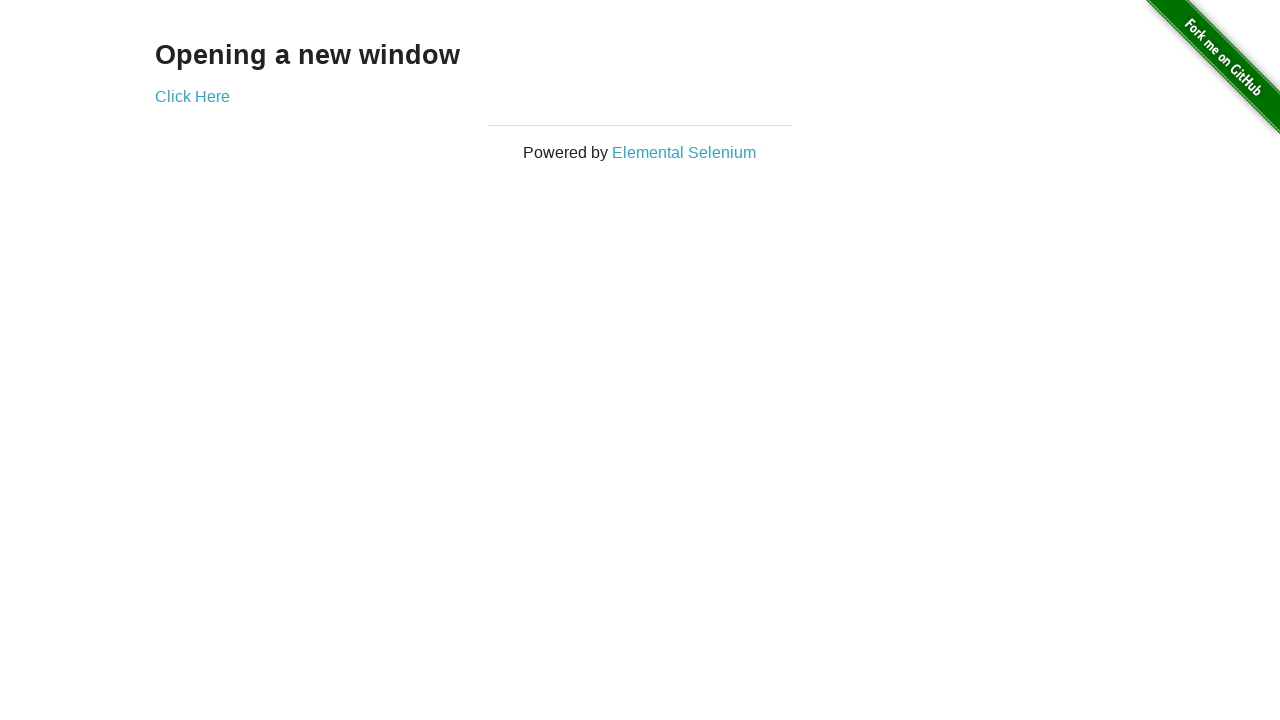

Verified first page title is 'The Internet'
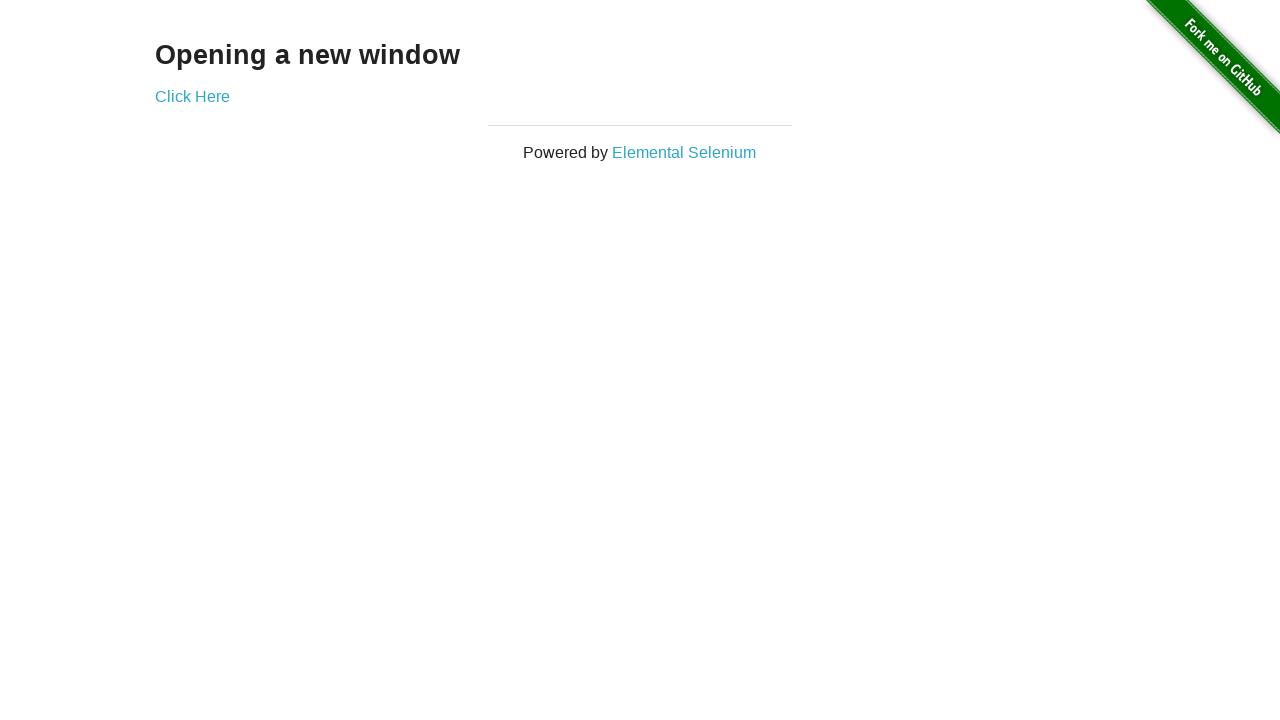

Clicked 'Click Here' button to open new window at (192, 96) on xpath=//*[@href='/windows/new']
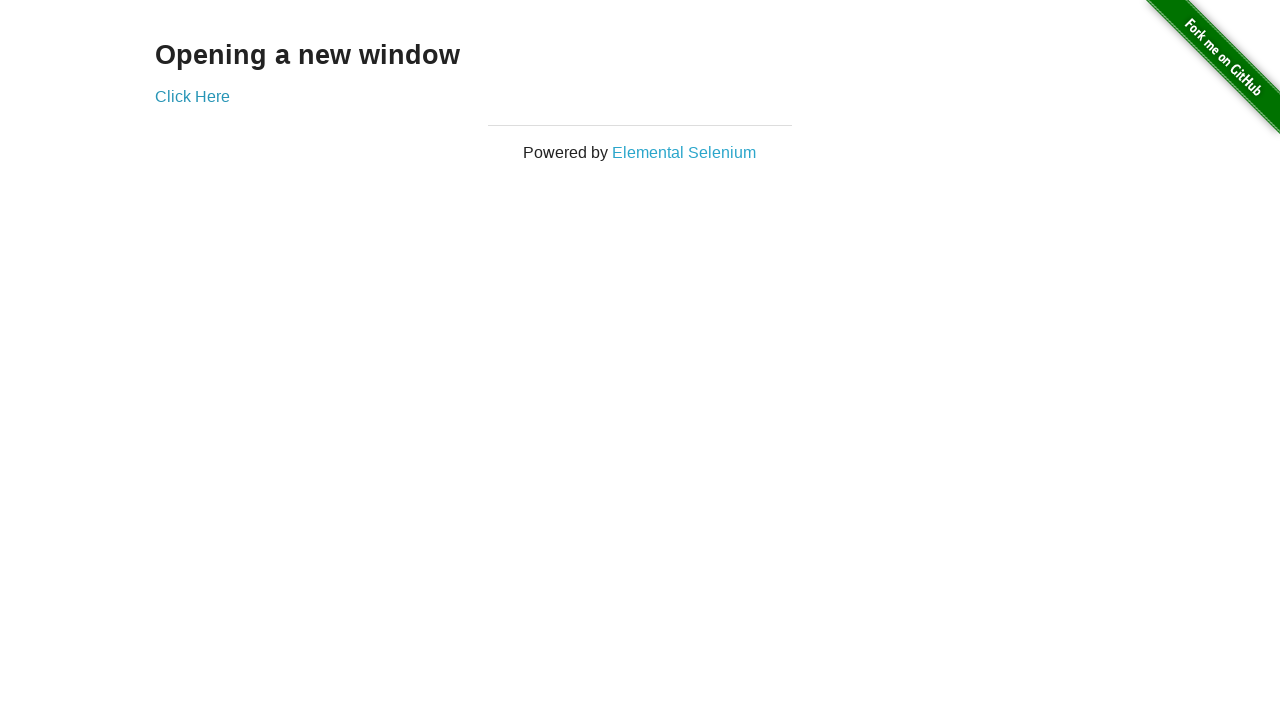

Captured reference to newly opened window
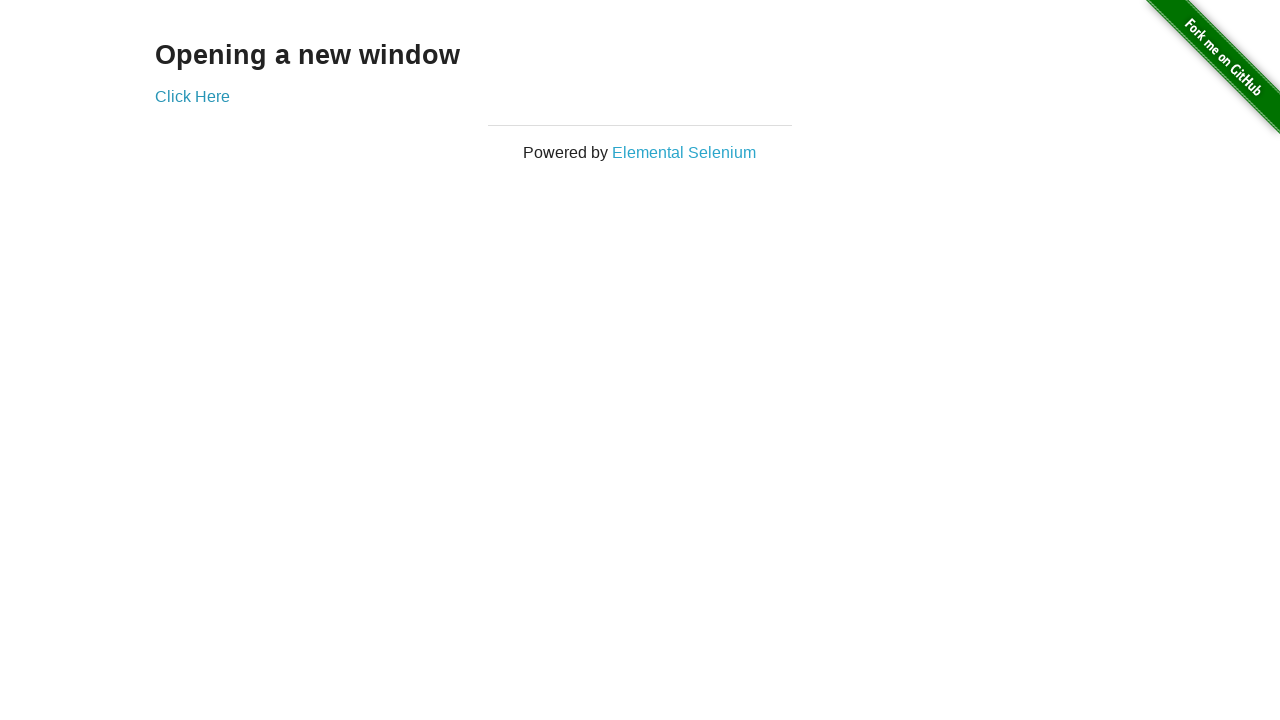

Waited for new window to fully load
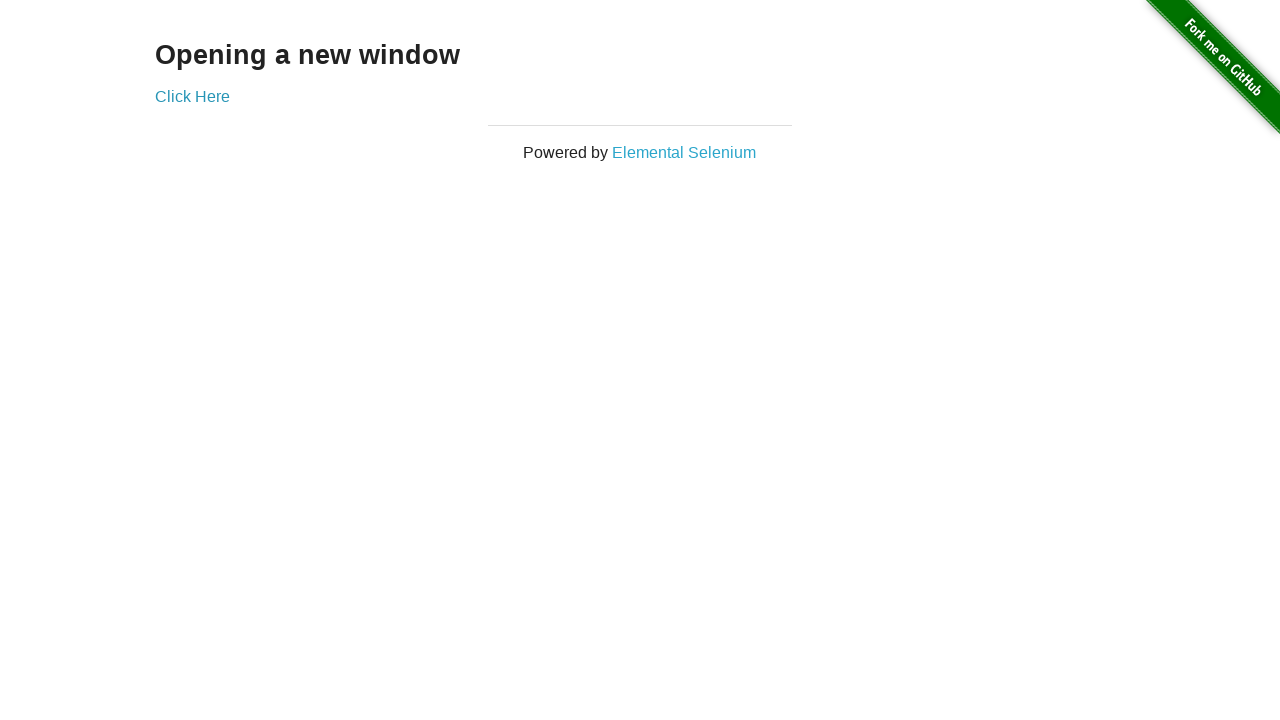

Verified second window title is 'New Window'
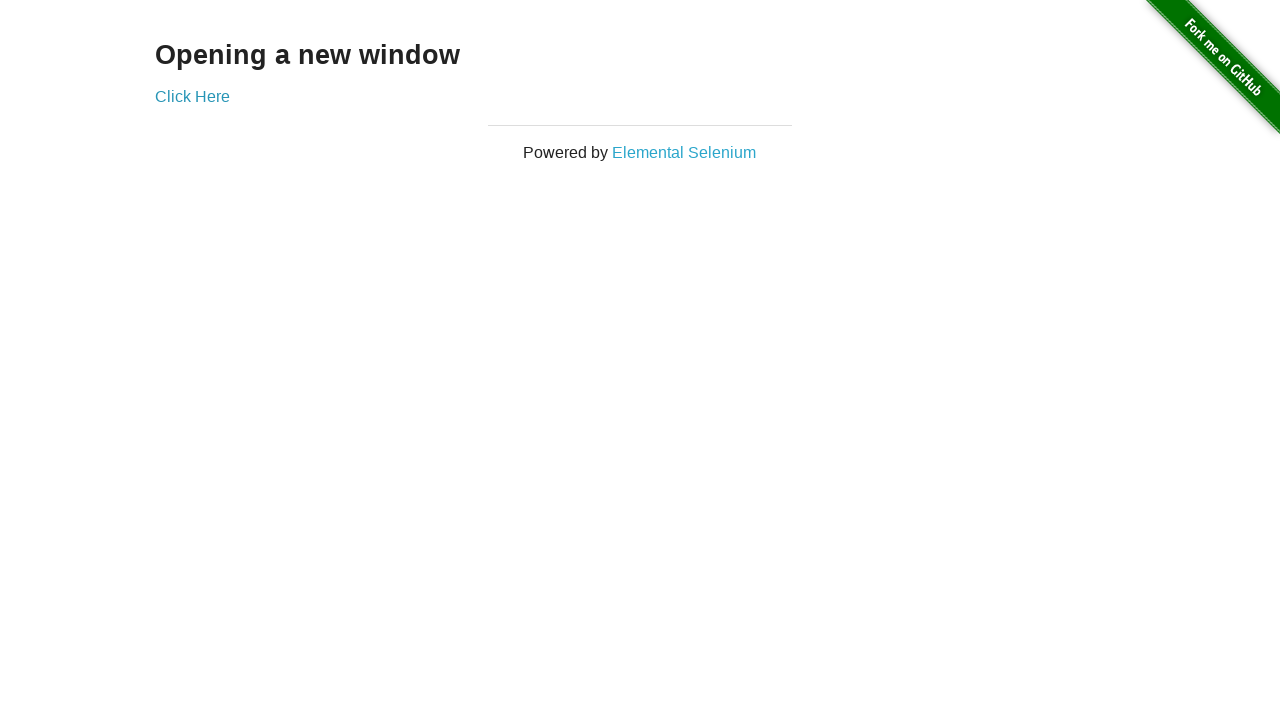

Switched back to first window
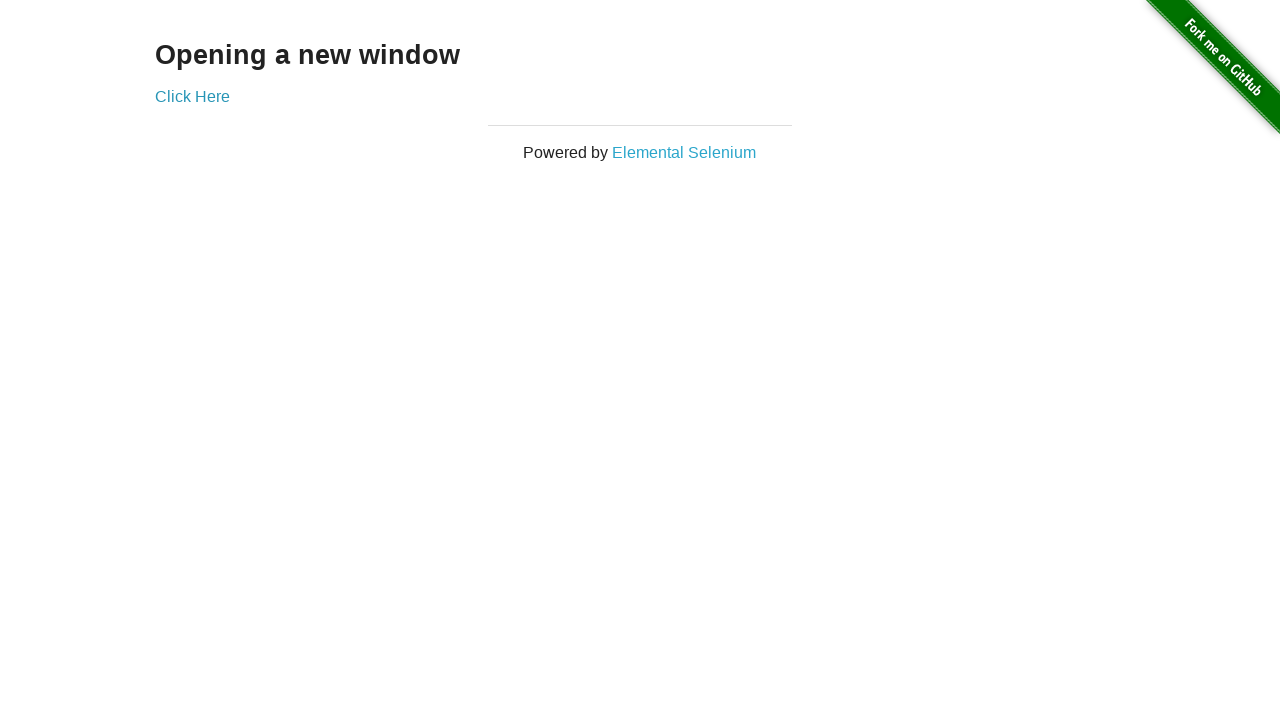

Verified first window title is still 'The Internet'
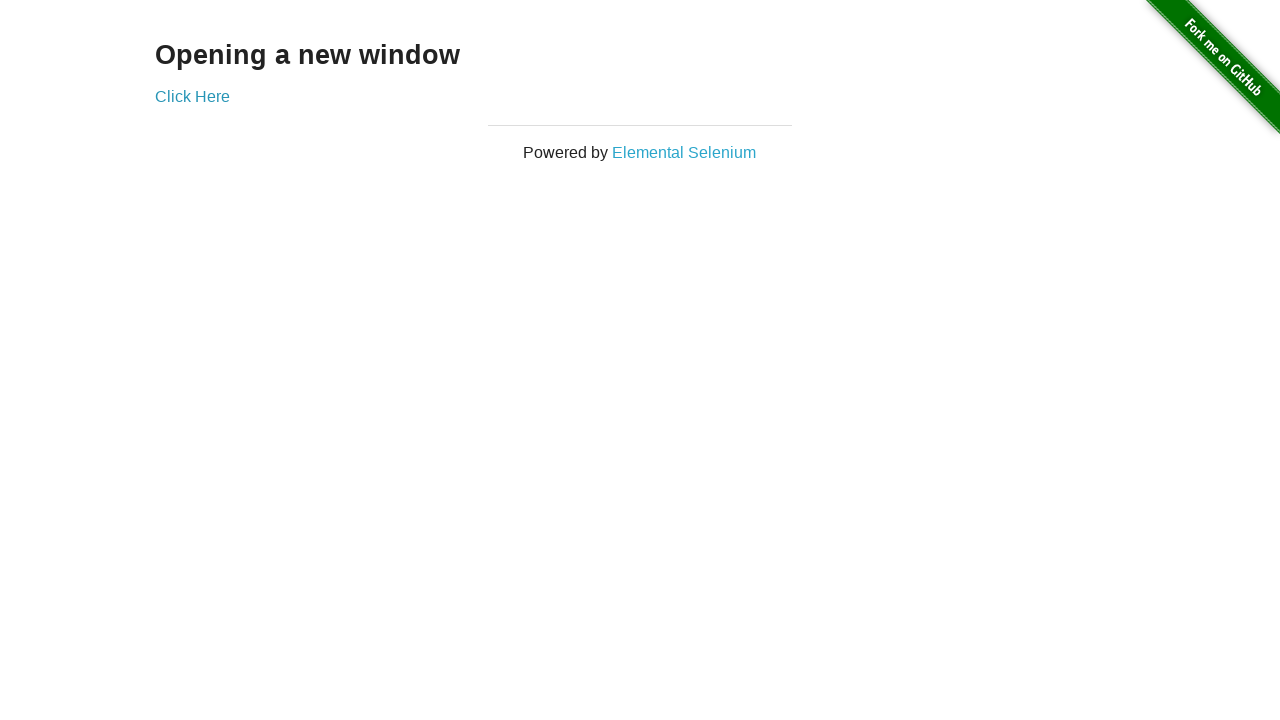

Switched to second window again
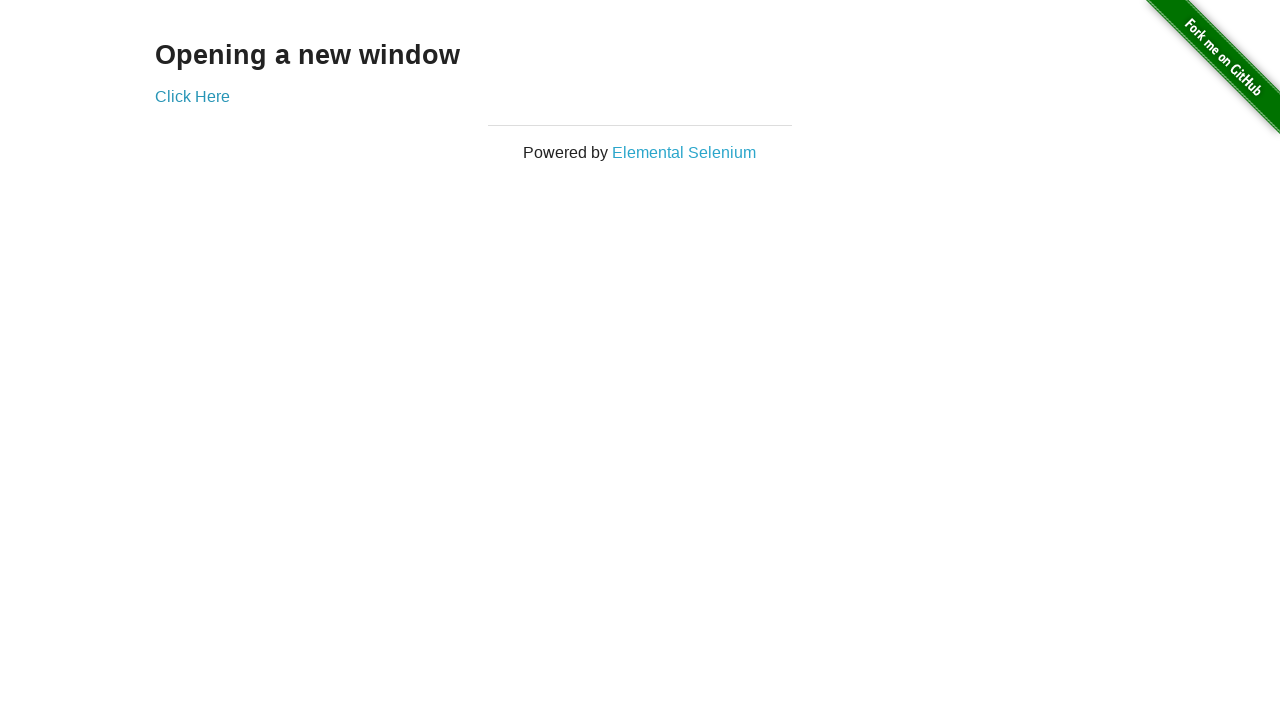

Switched back to first window
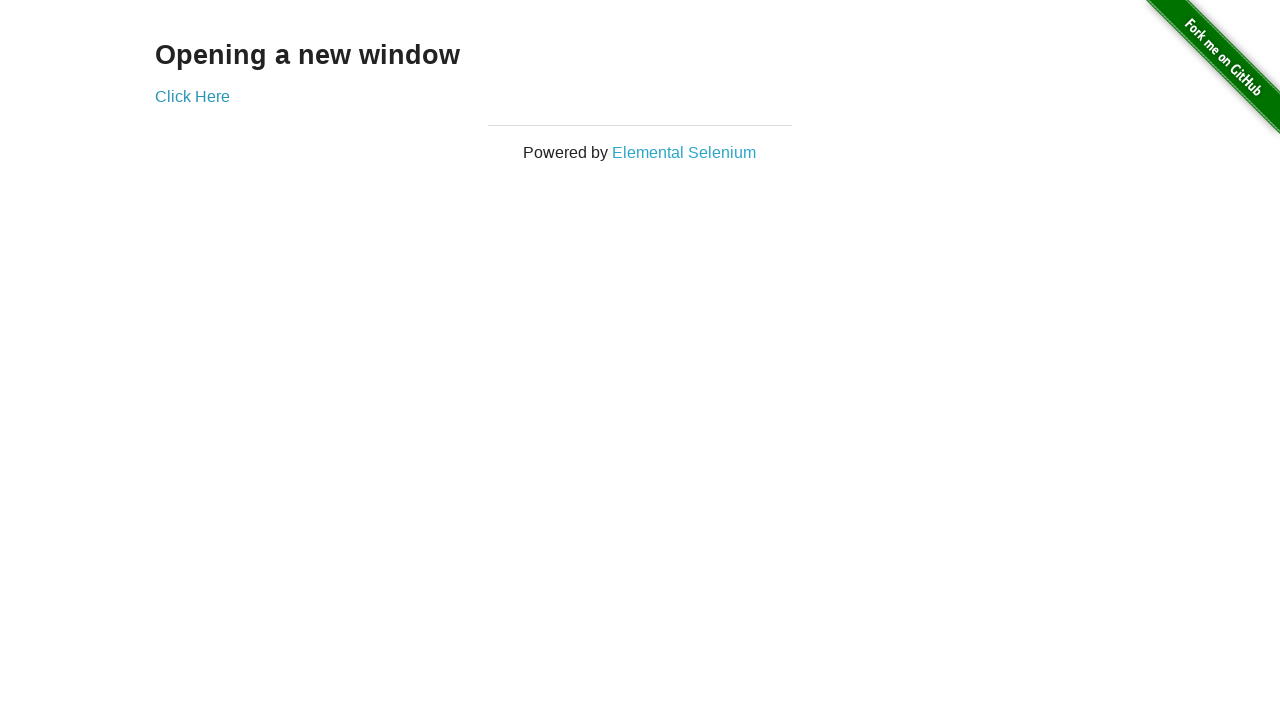

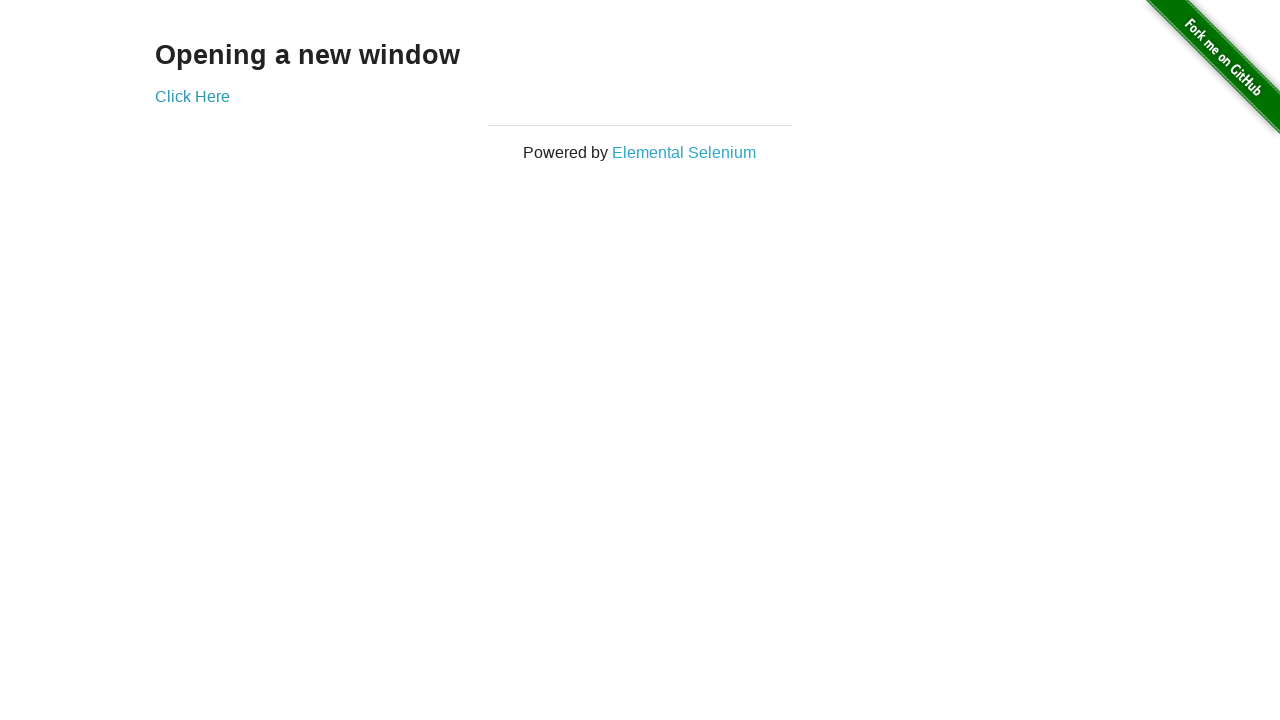